Tests window handling functionality by opening a new window to fill a registration form, then opening a new tab to handle an alert

Starting URL: https://www.hyrtutorials.com/p/window-handles-practice.html

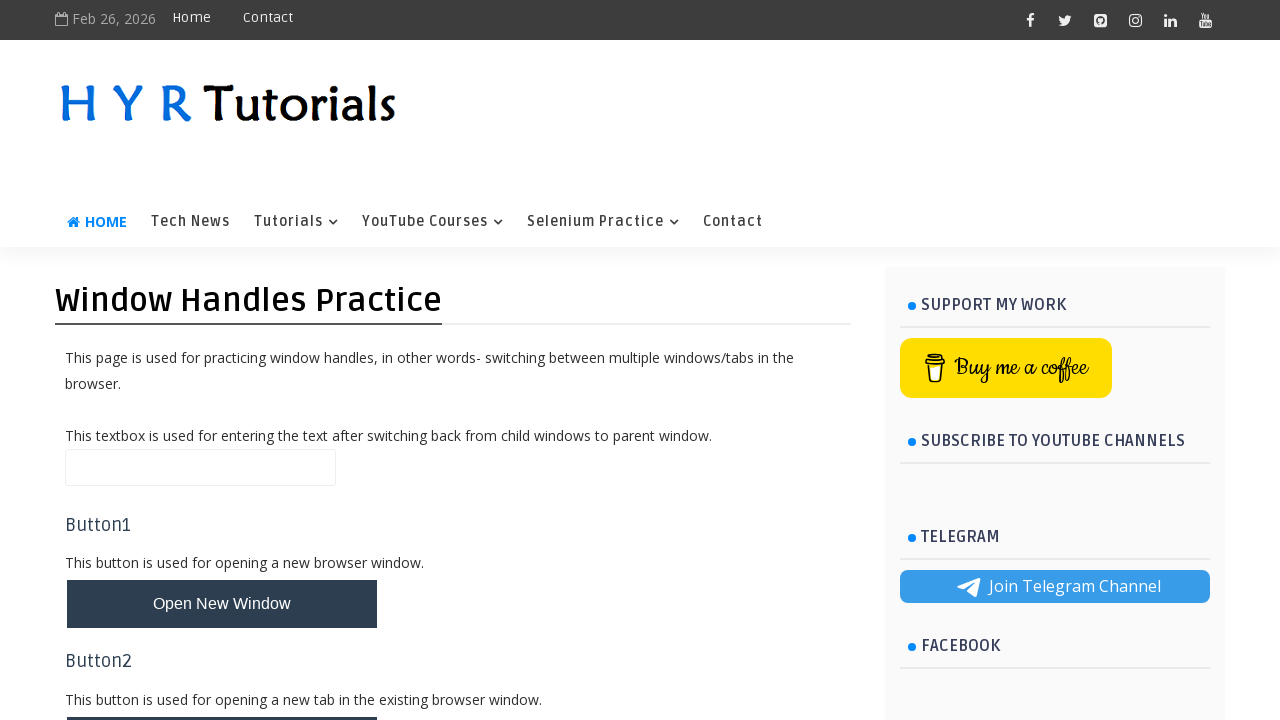

Scrolled to new window button
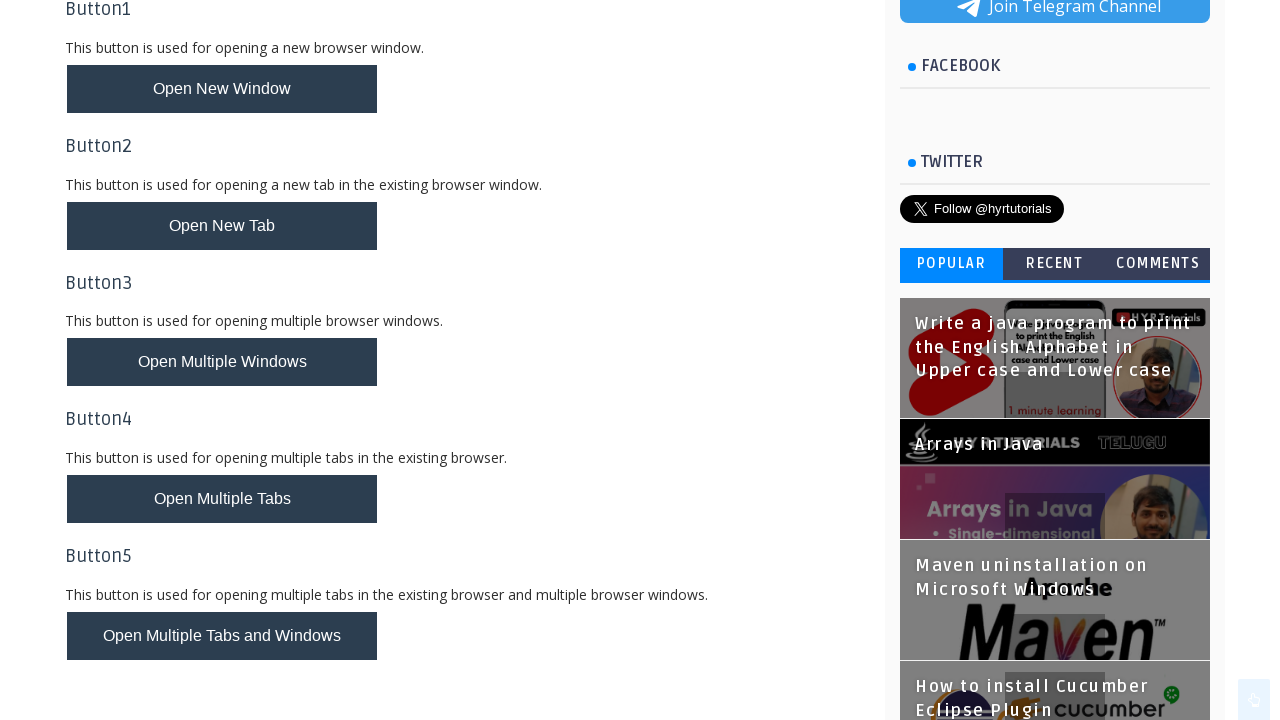

Clicked new window button and new window opened at (222, 89) on #newWindowBtn
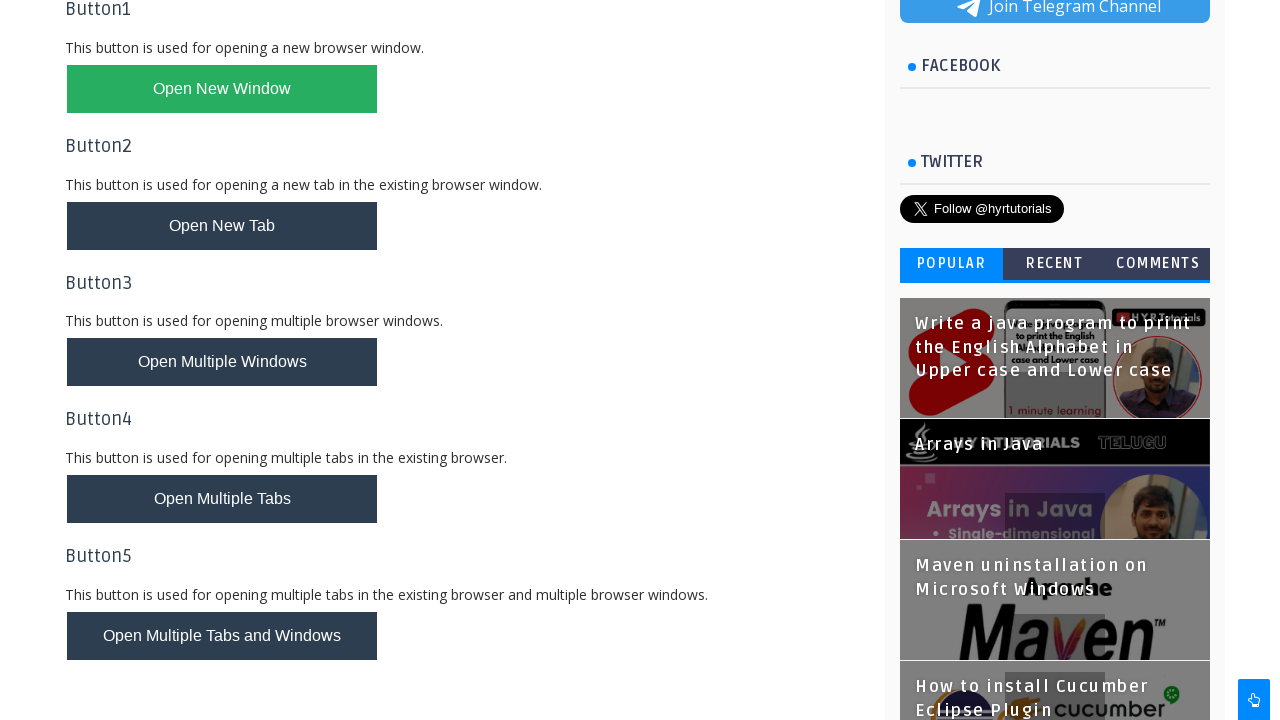

Filled first name field with 'priya' in new window on #firstName
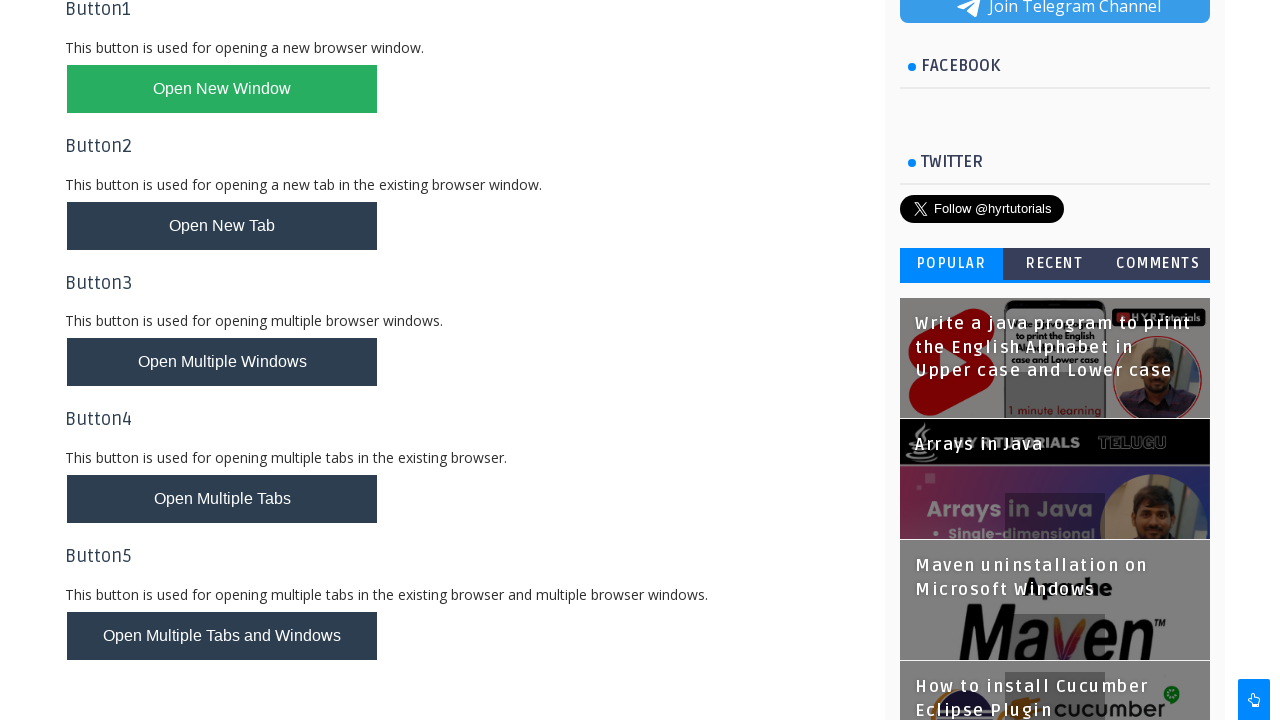

Filled last name field with 'Ananth' in new window on #lastName
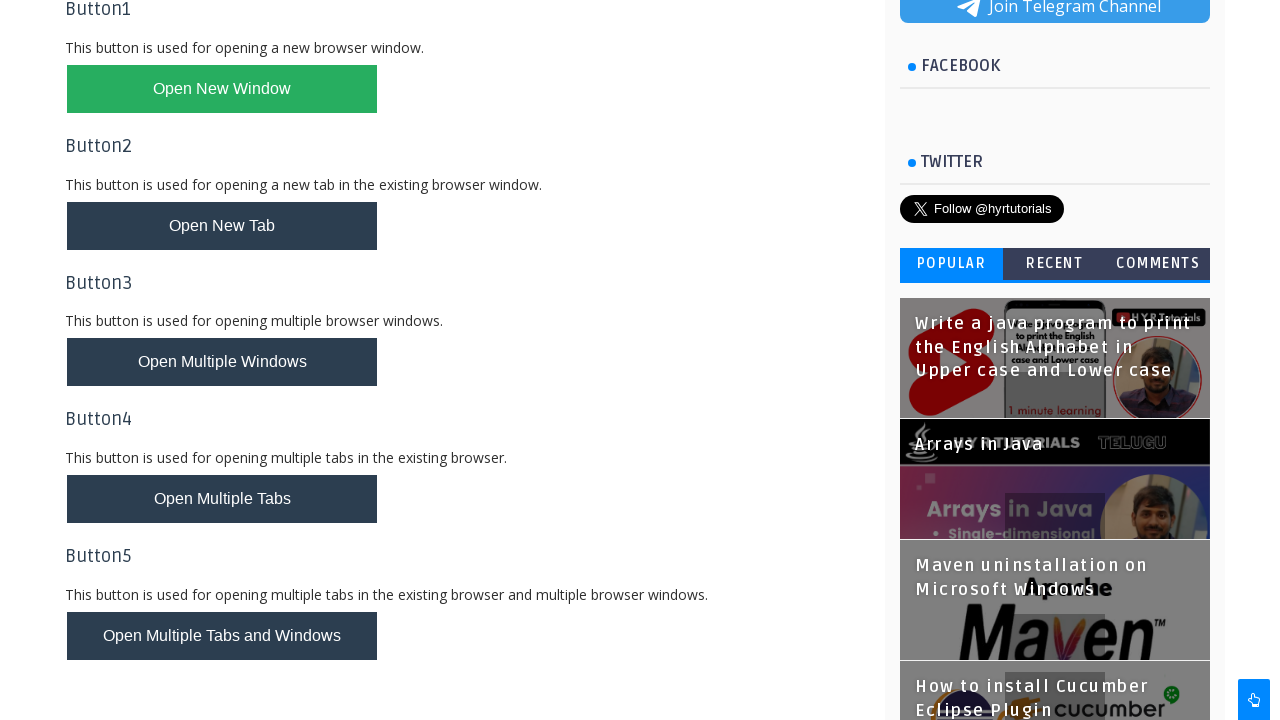

Selected female radio button in new window at (242, 225) on #femalerb
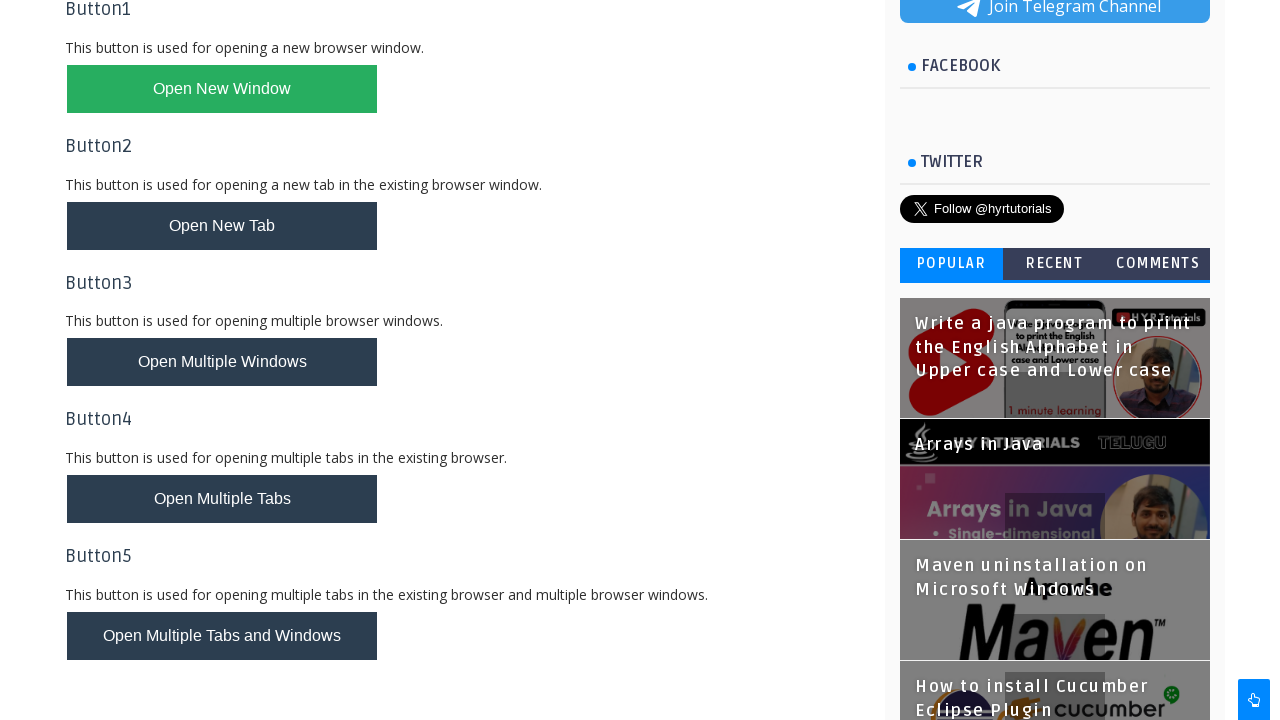

Checked English checkbox in new window at (174, 277) on #englishchbx
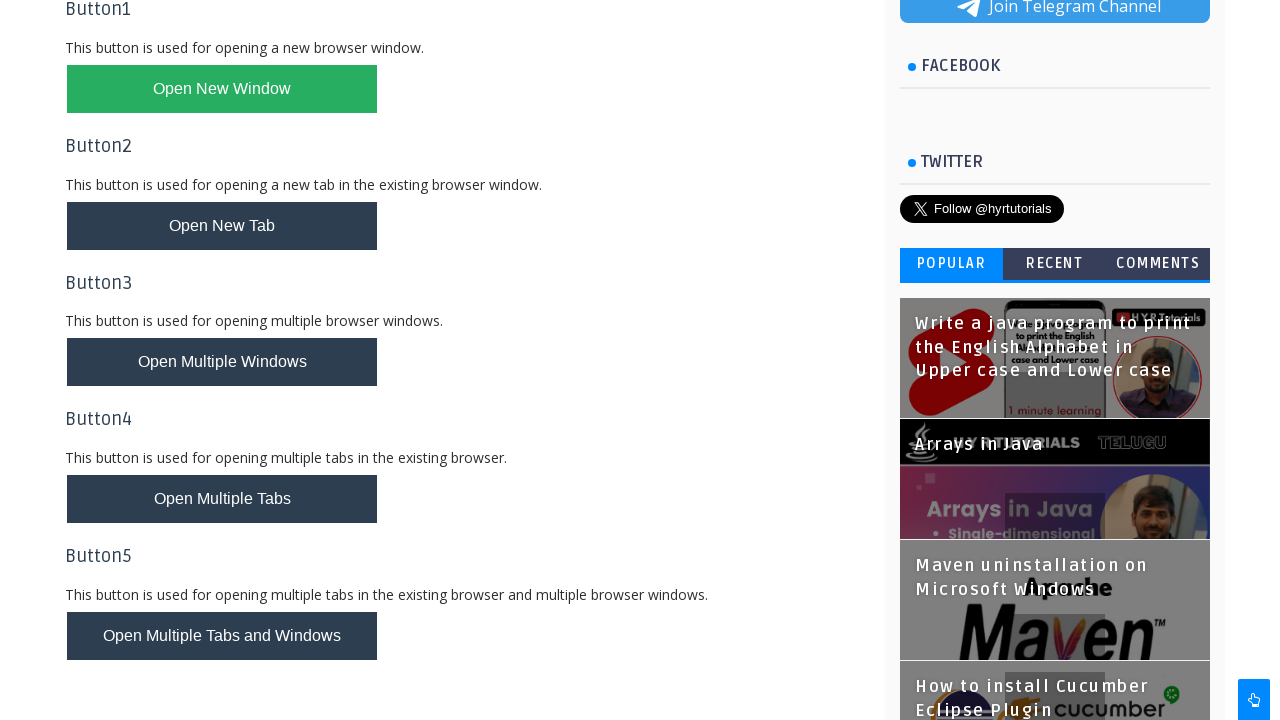

Filled email field with 'ananth@gmail.com' in new window on #email
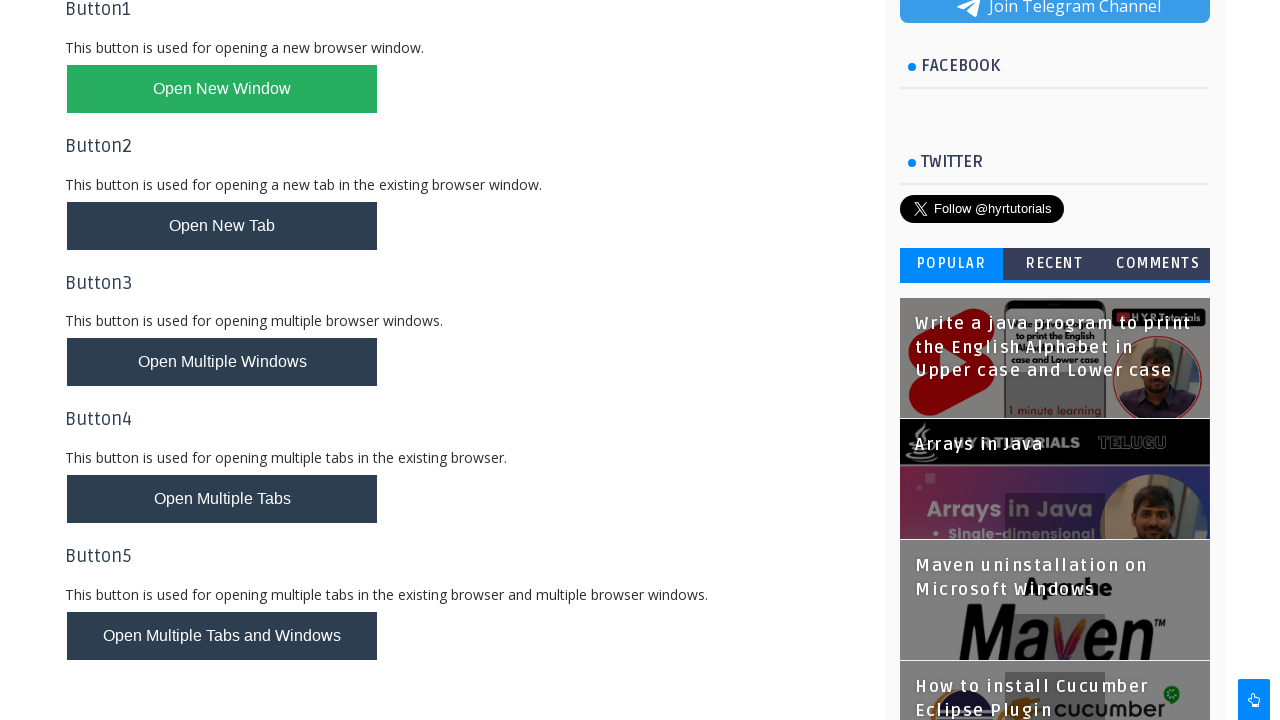

Filled password field with '12345' in new window on #password
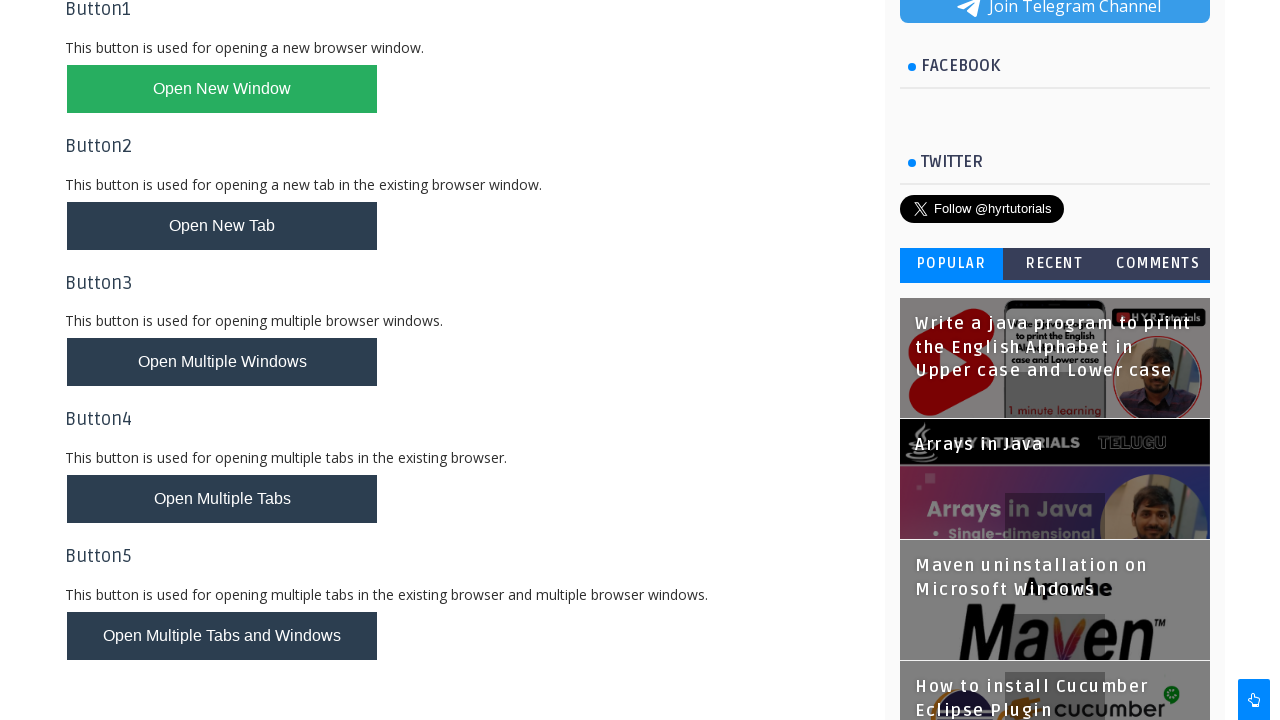

Clicked register button to submit form in new window at (114, 440) on #registerbtn
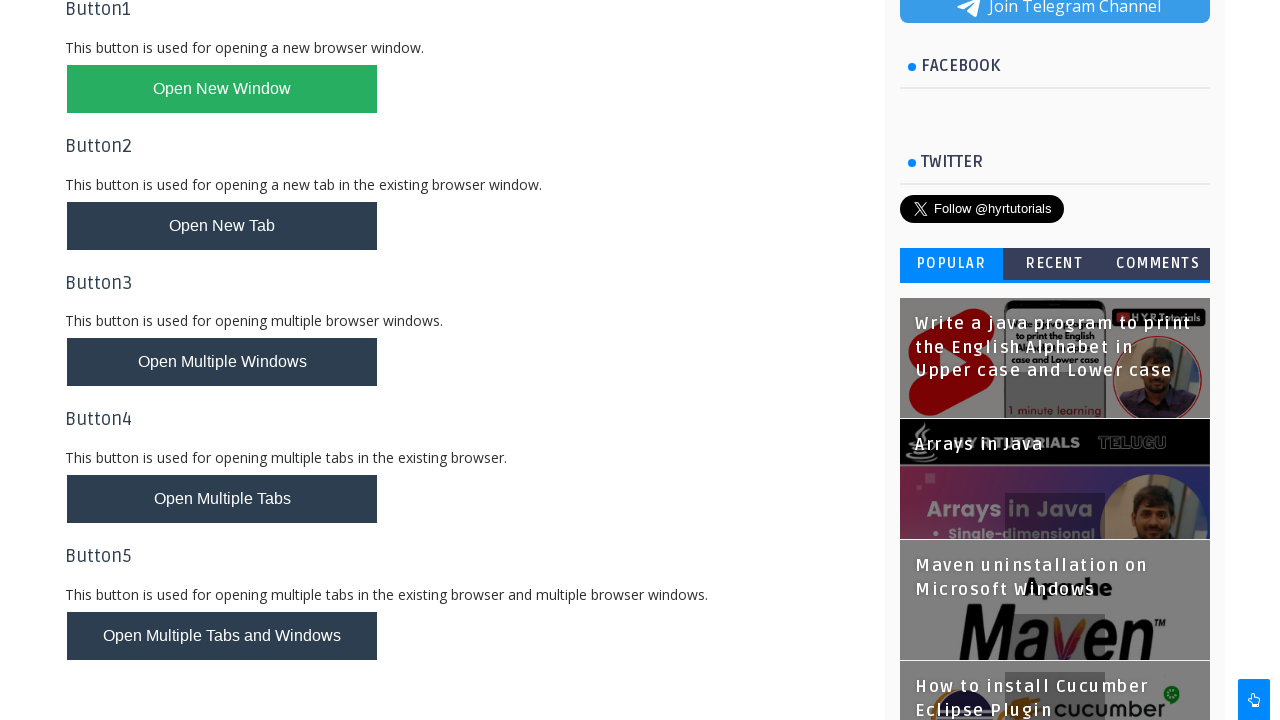

Closed new window after registration
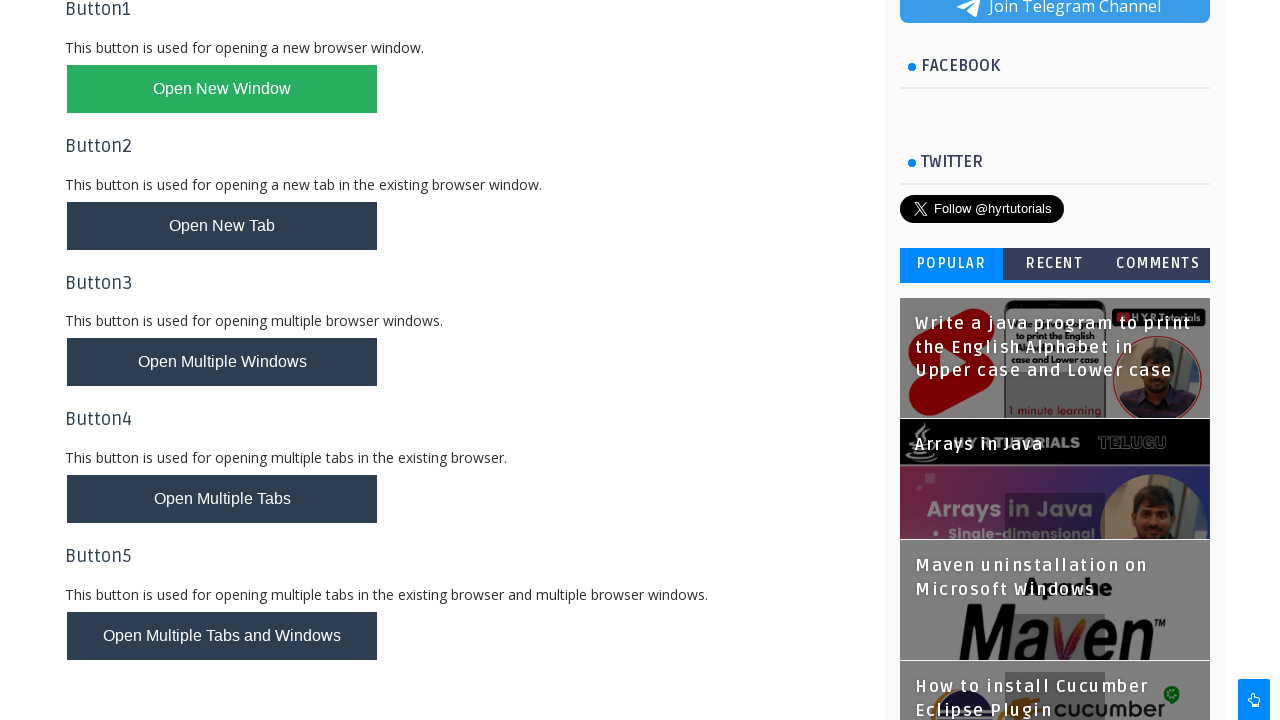

Clicked new tab button and new tab opened at (222, 226) on #newTabBtn
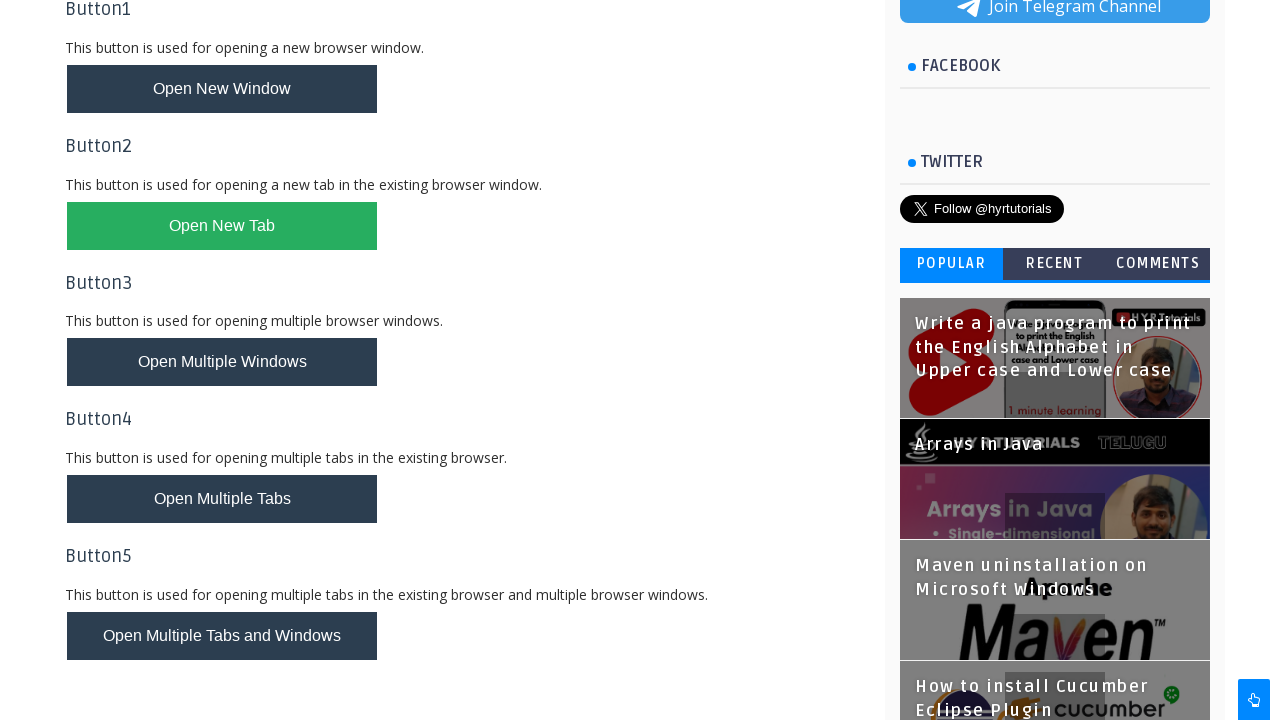

Set up dialog handler to accept alerts in new tab
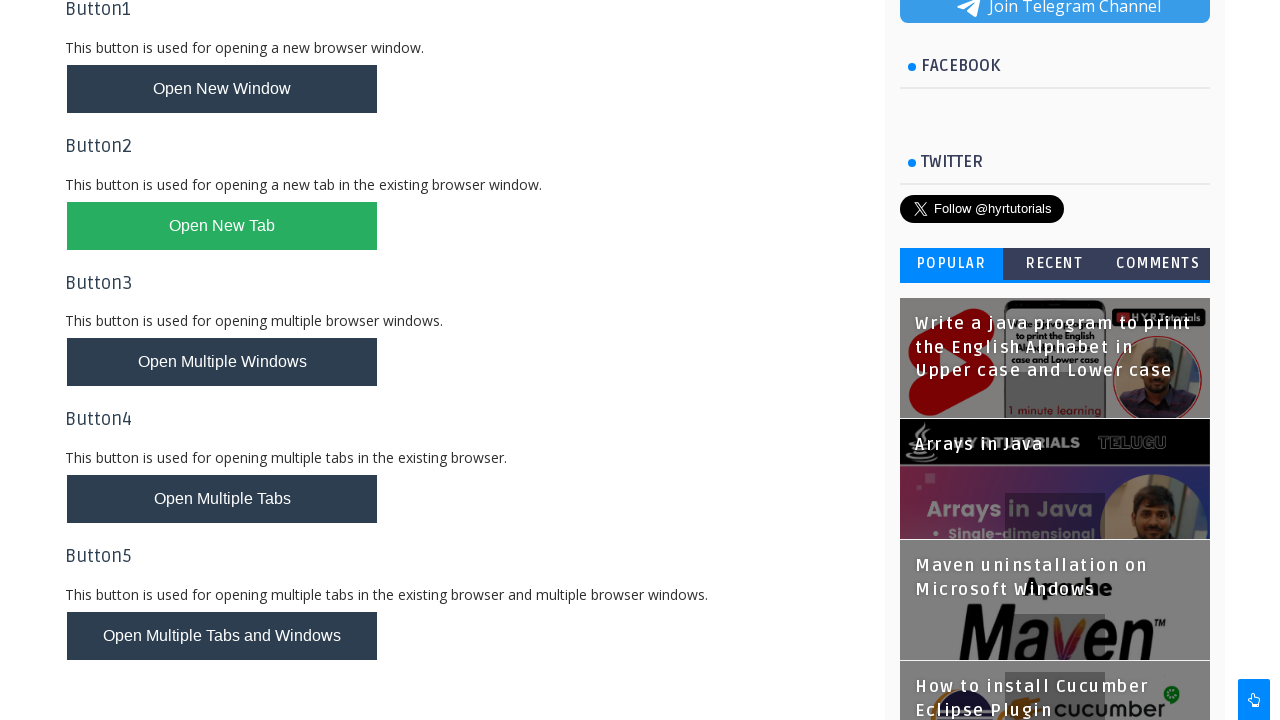

Clicked alert box button in new tab at (114, 494) on #alertBox
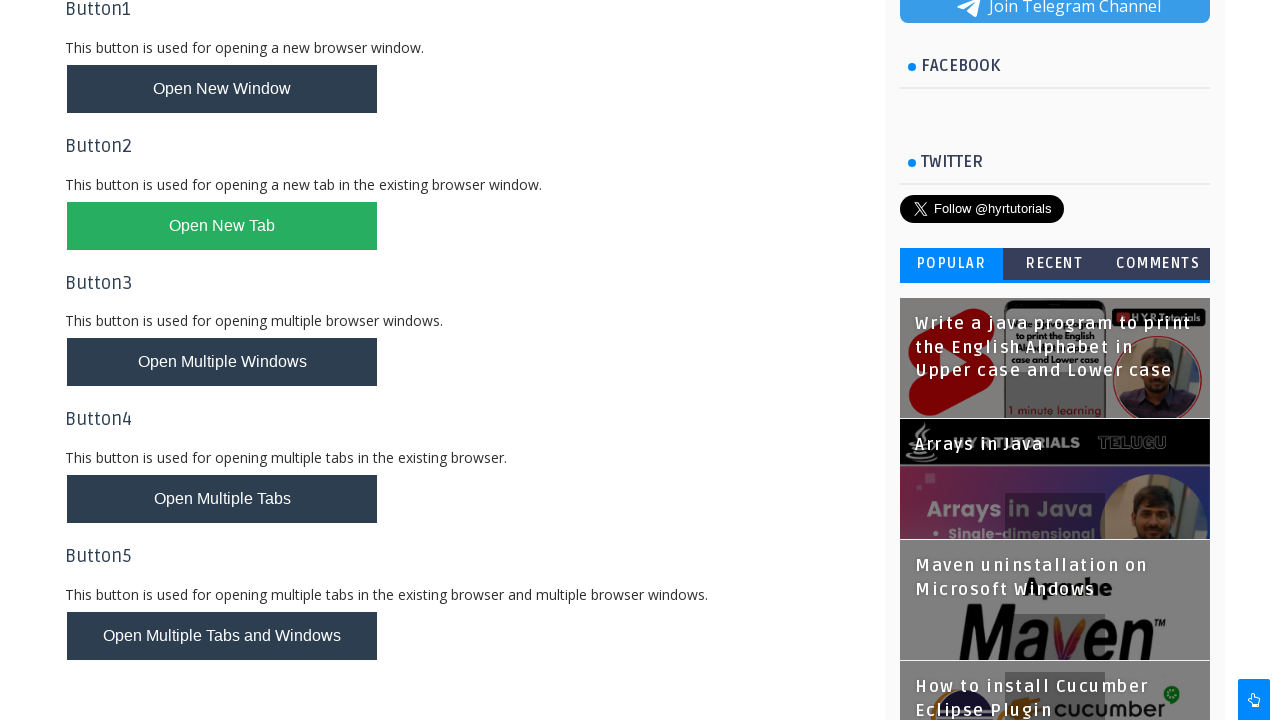

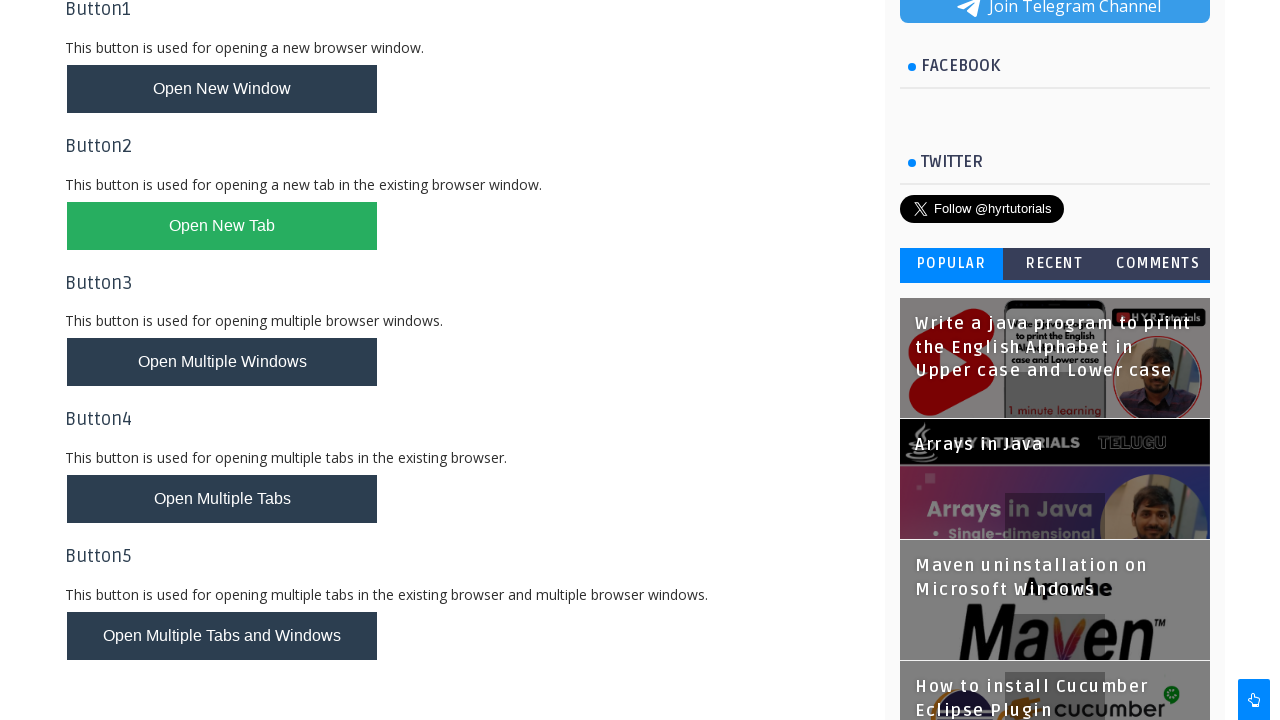